Tests that todo data persists after page reload

Starting URL: https://demo.playwright.dev/todomvc

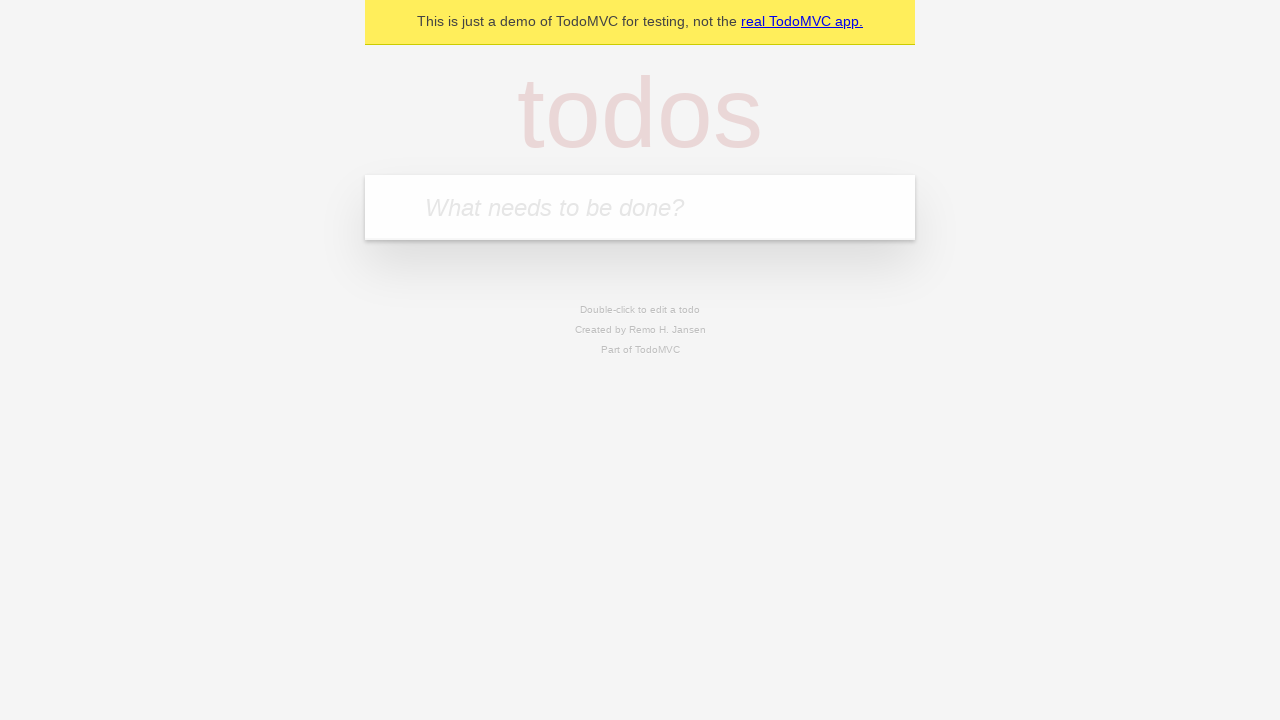

Filled todo input with 'buy some cheese' on internal:attr=[placeholder="What needs to be done?"i]
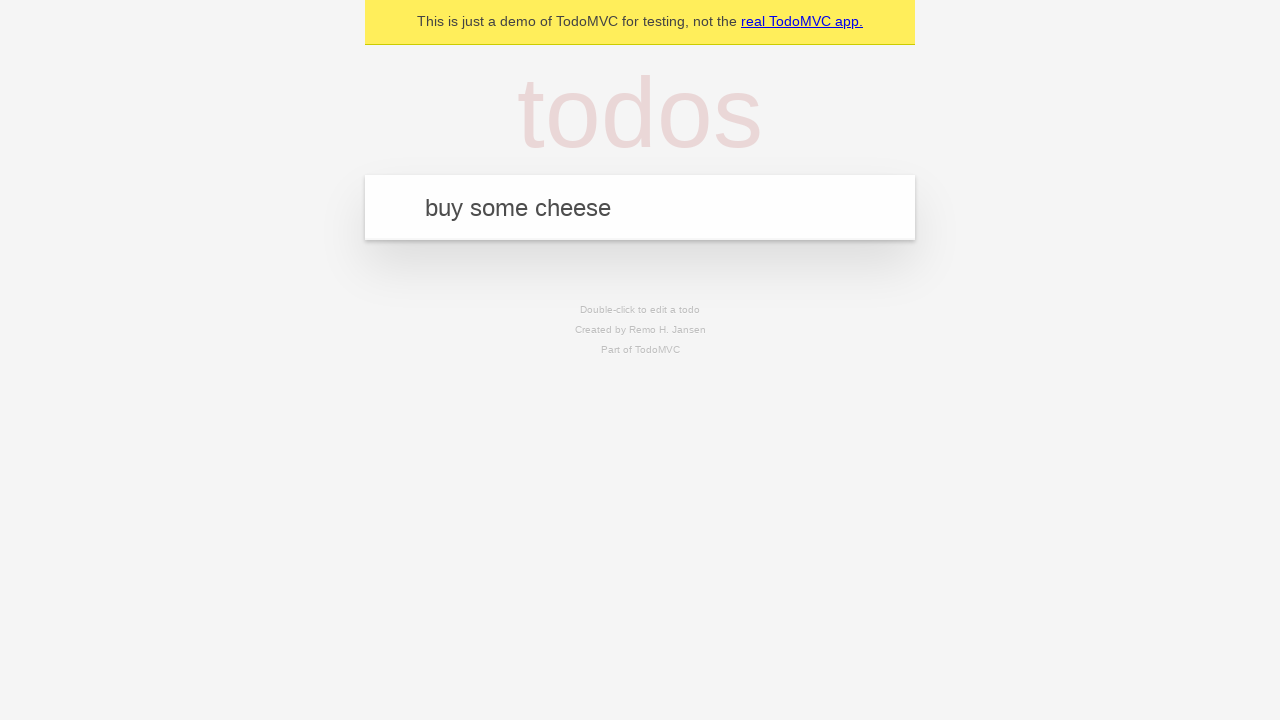

Pressed Enter to create todo item 'buy some cheese' on internal:attr=[placeholder="What needs to be done?"i]
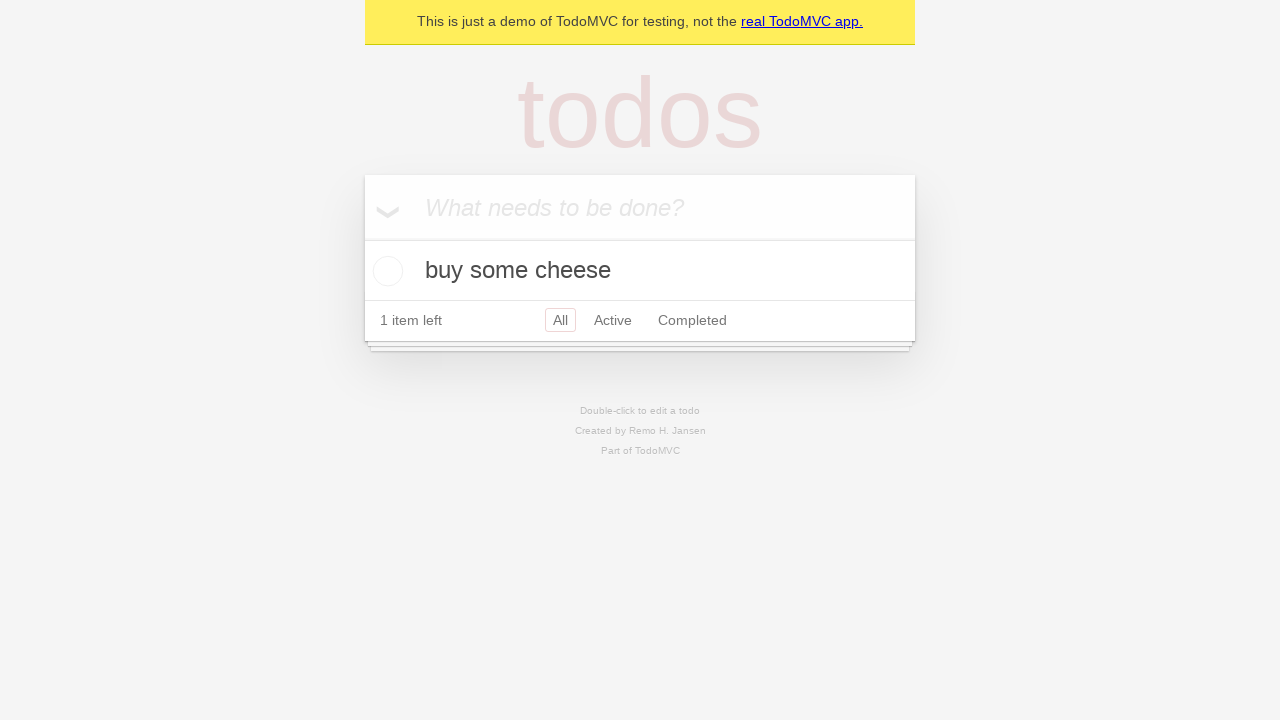

Filled todo input with 'feed the cat' on internal:attr=[placeholder="What needs to be done?"i]
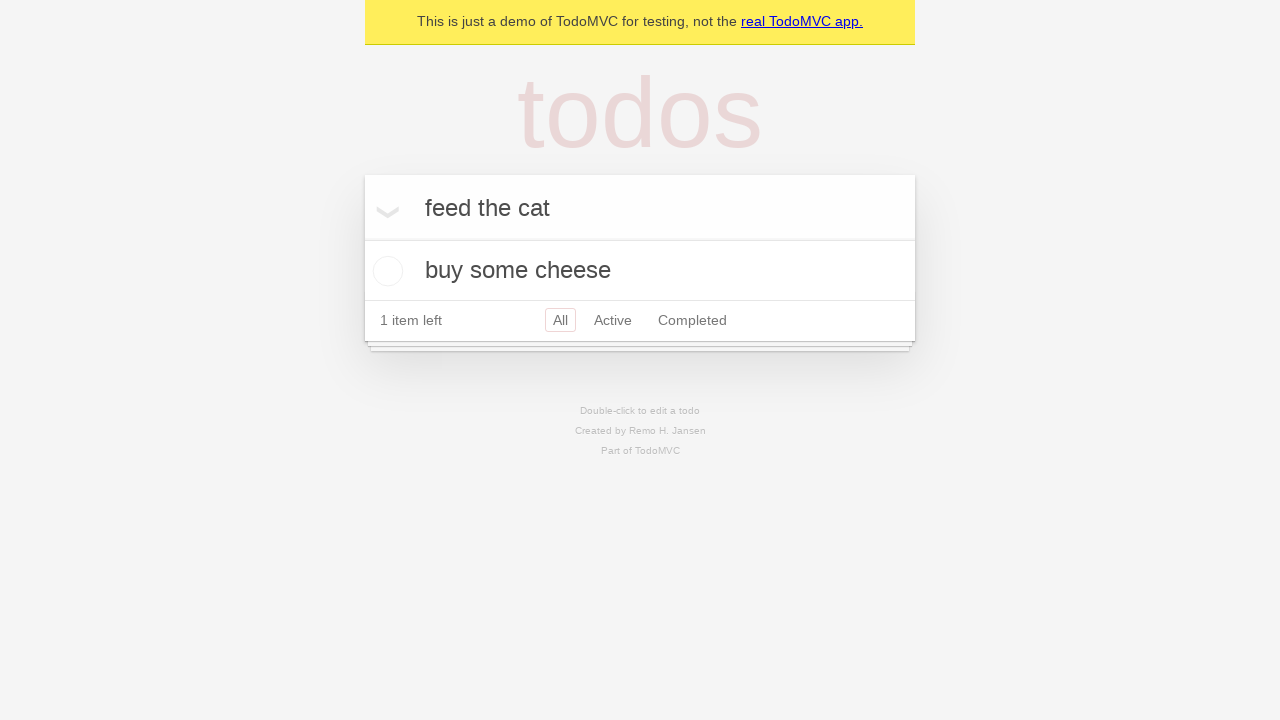

Pressed Enter to create todo item 'feed the cat' on internal:attr=[placeholder="What needs to be done?"i]
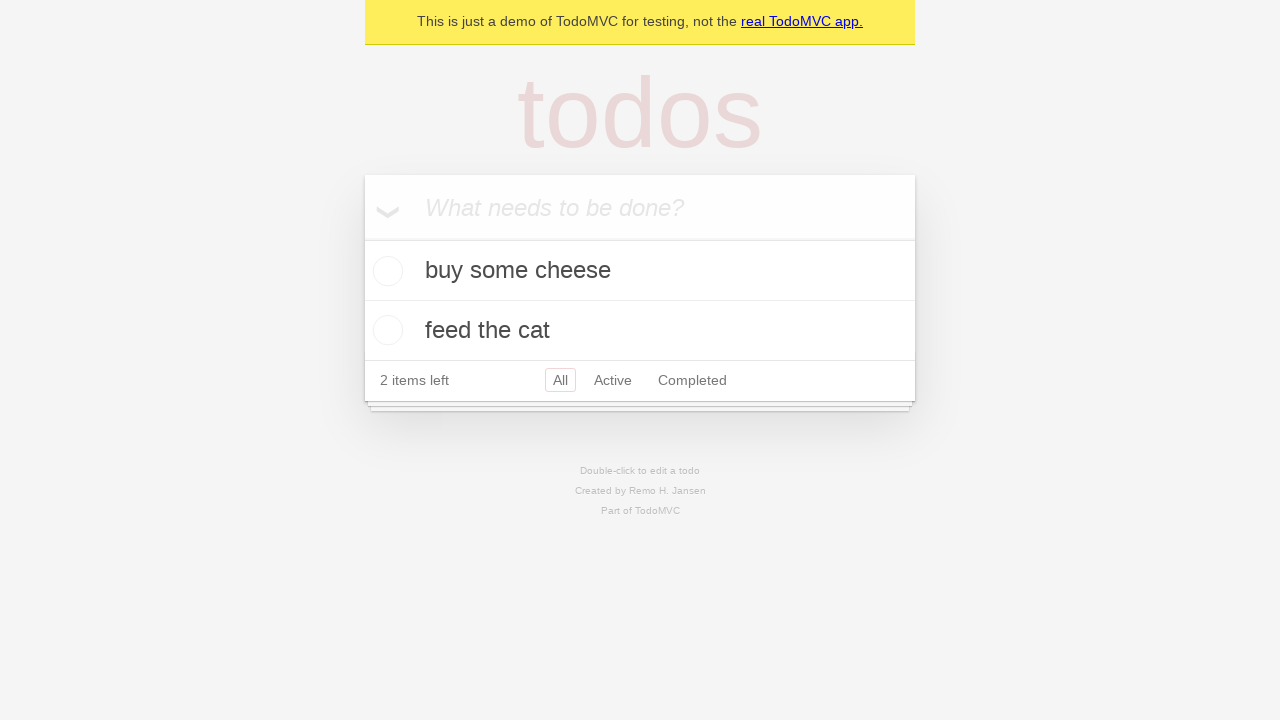

Located all todo items
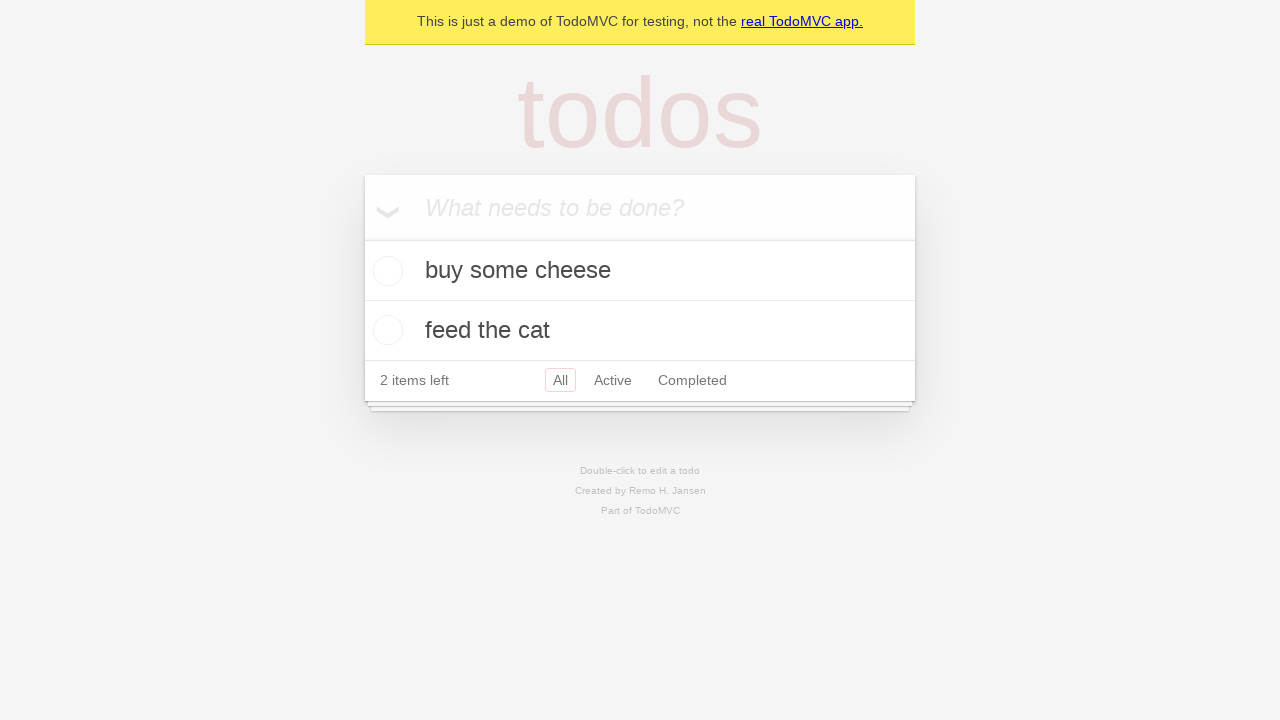

Checked the first todo item at (385, 271) on internal:testid=[data-testid="todo-item"s] >> nth=0 >> internal:role=checkbox
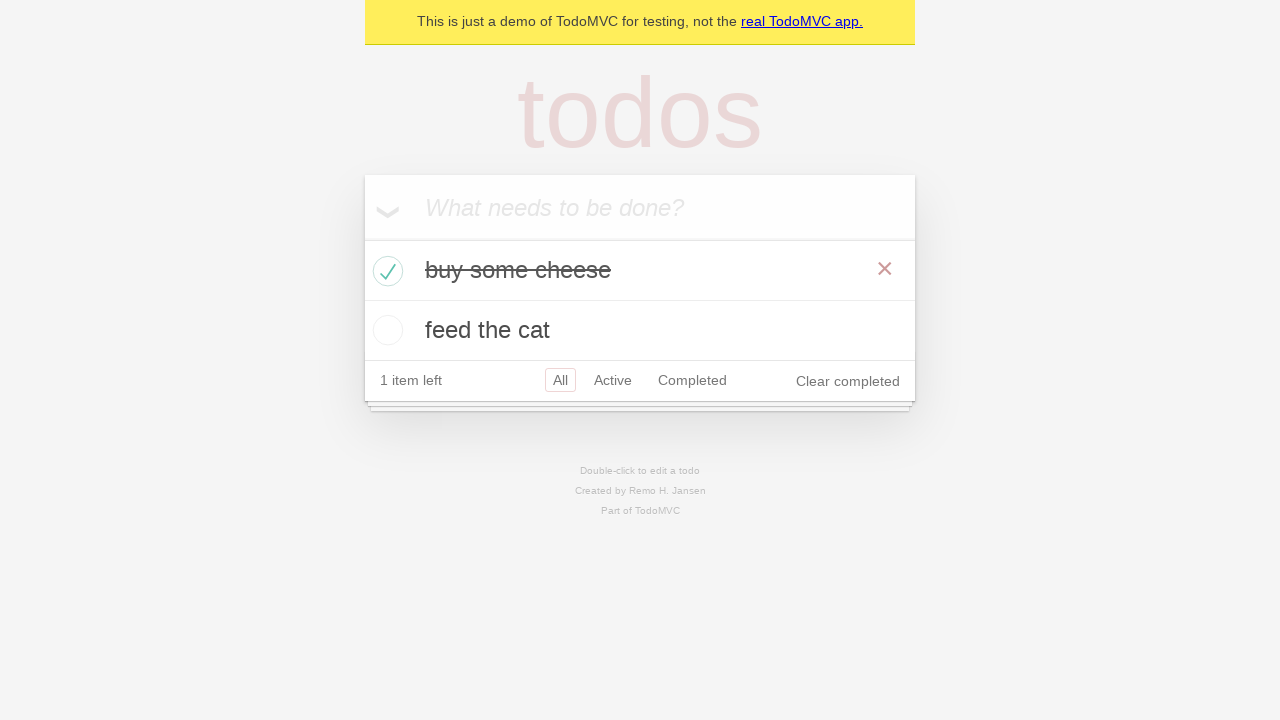

Reloaded the page to test data persistence
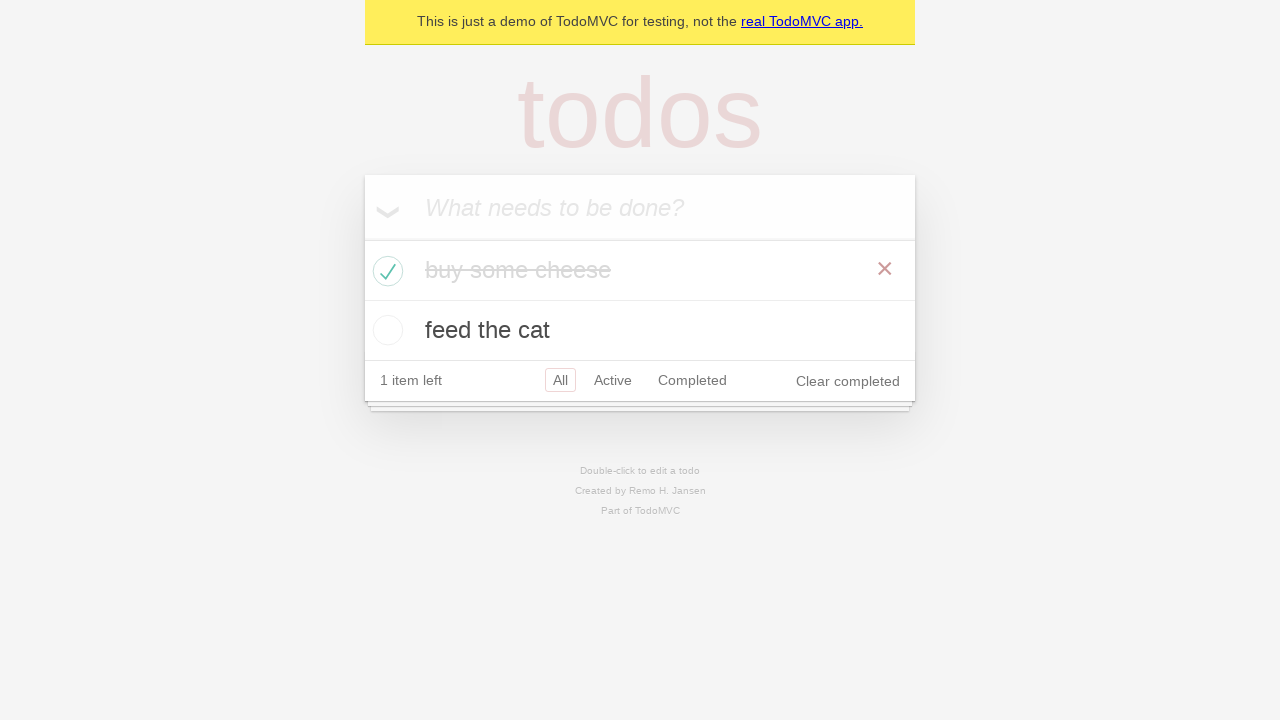

Todo items persisted after page reload
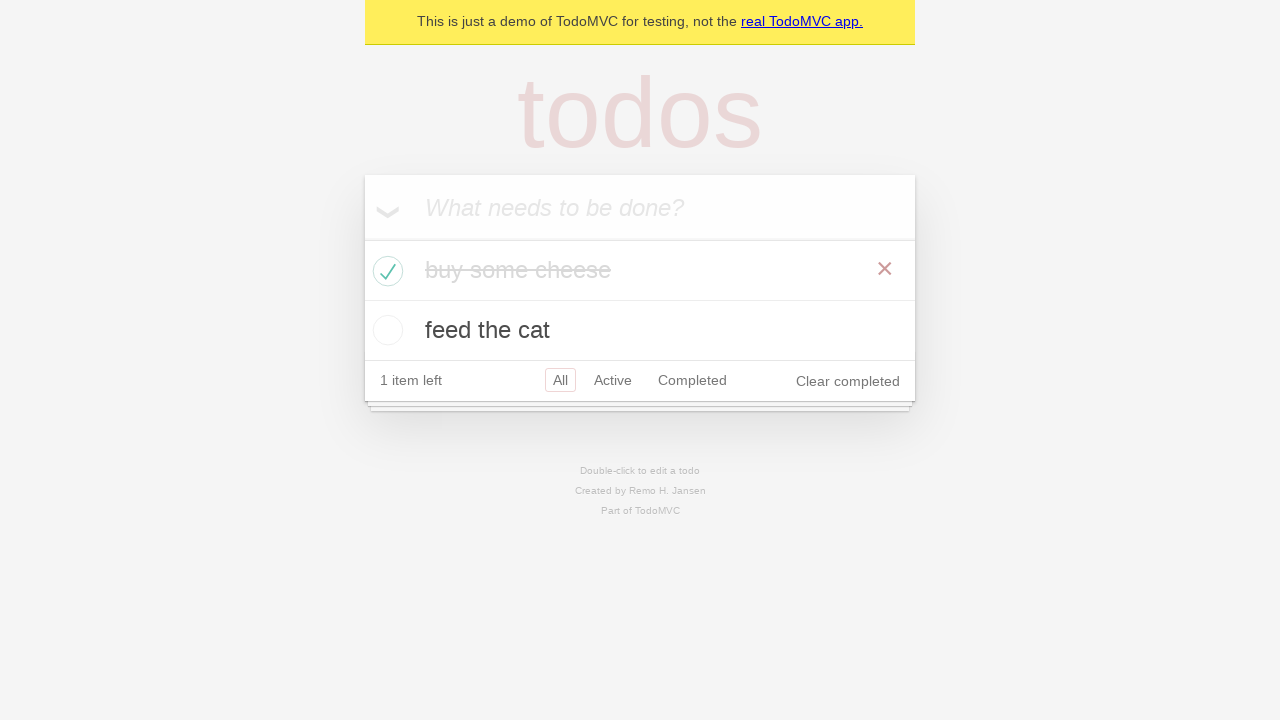

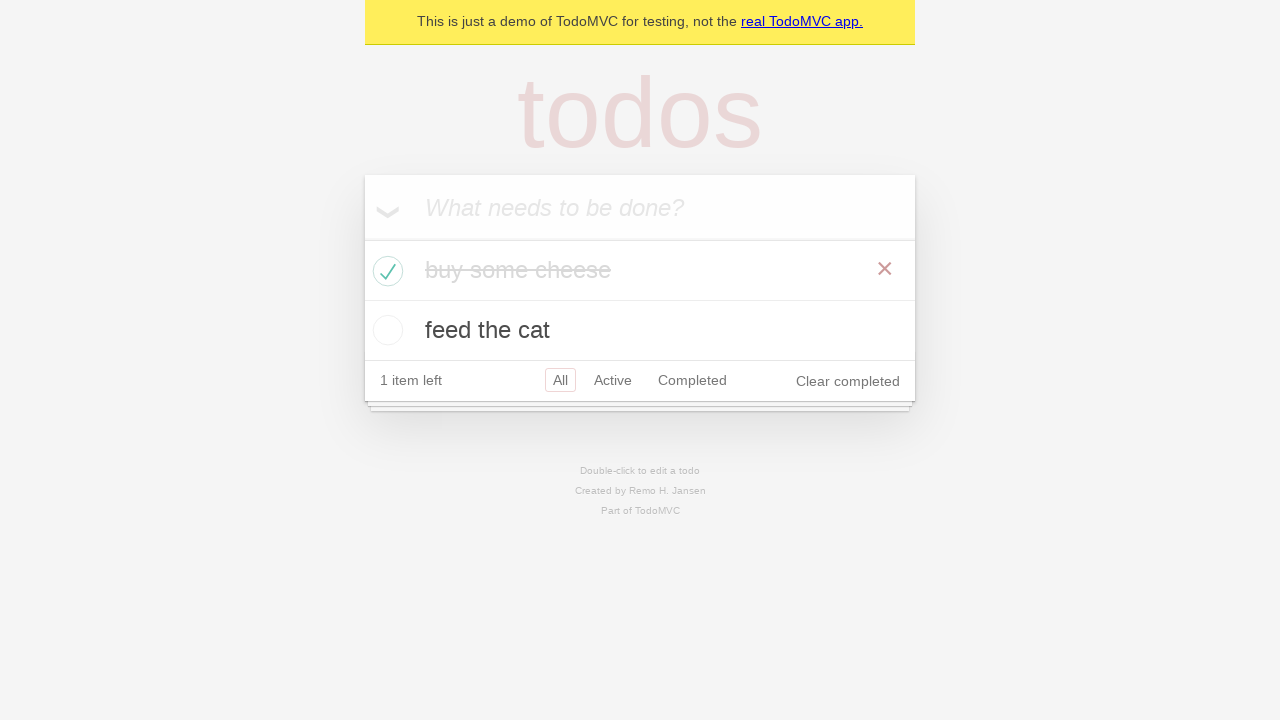